Tests the autocomplete feature on jQuery UI demo page by typing a partial string in an input field inside an iframe and selecting a suggestion from the autocomplete dropdown.

Starting URL: https://jqueryui.com/autocomplete/

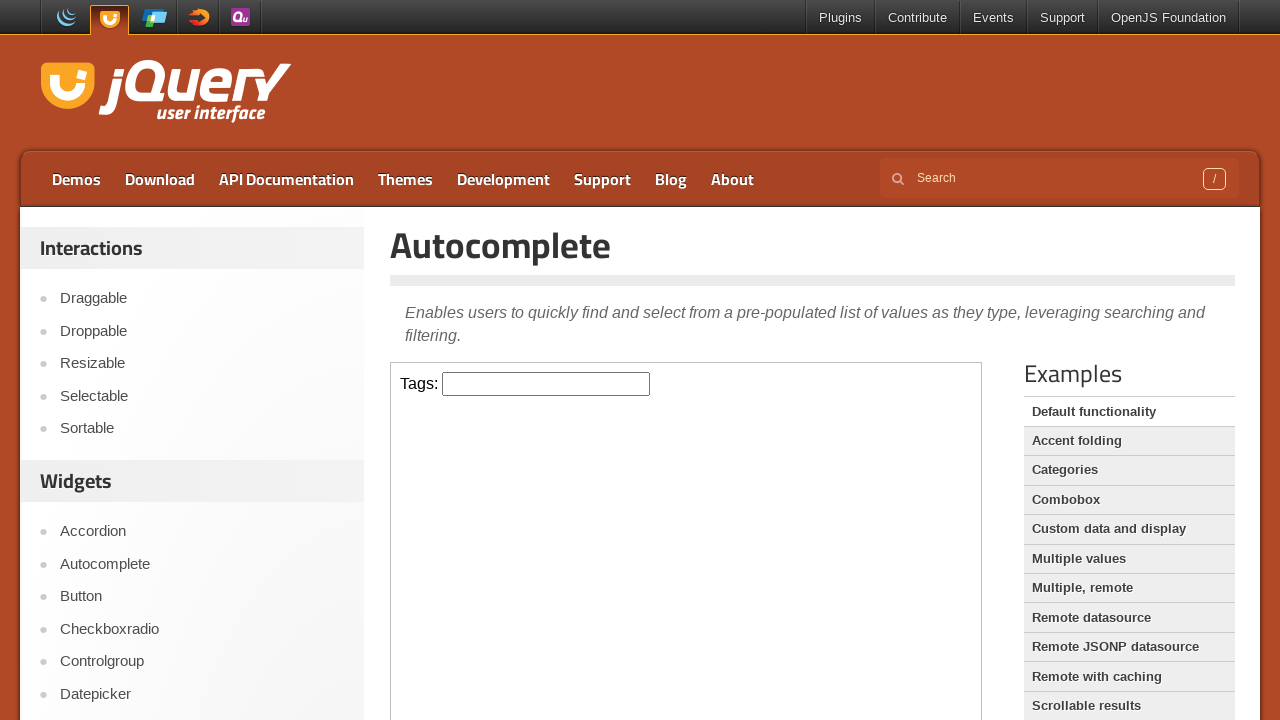

Clicked on the input field inside the iframe at (546, 384) on iframe >> internal:control=enter-frame >> input
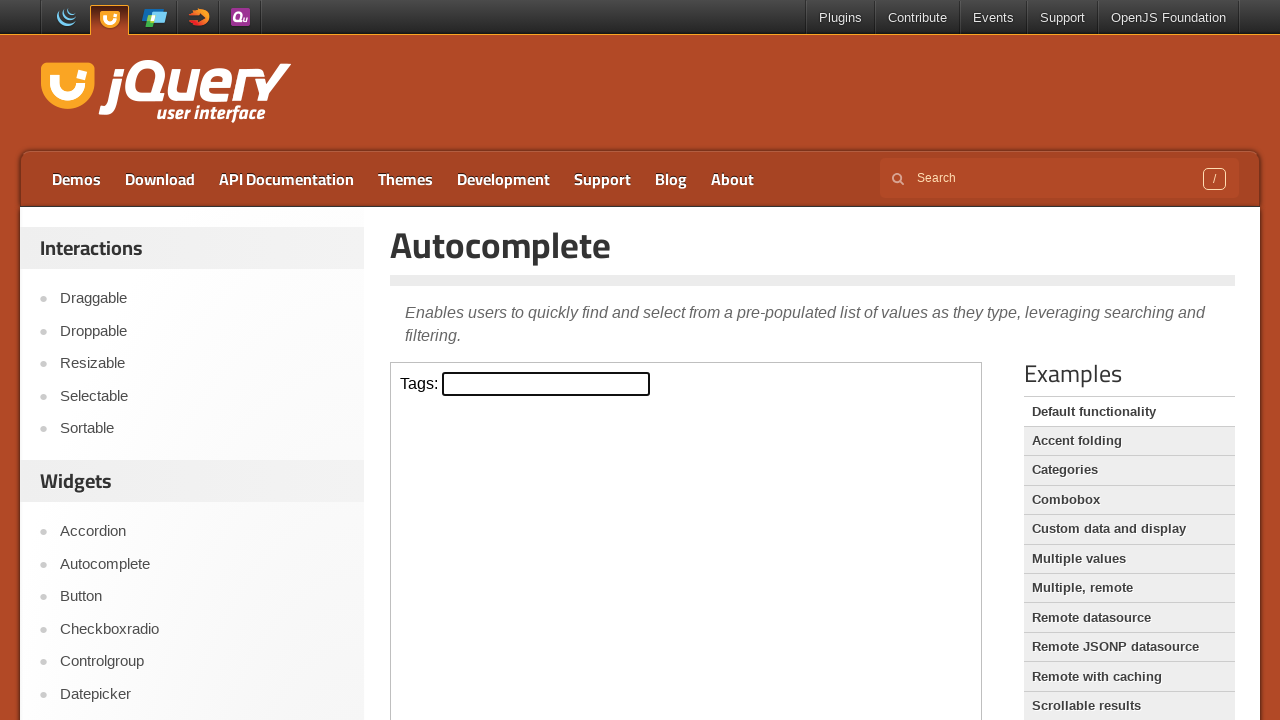

Filled input field with partial text 'P' to trigger autocomplete on iframe >> internal:control=enter-frame >> input
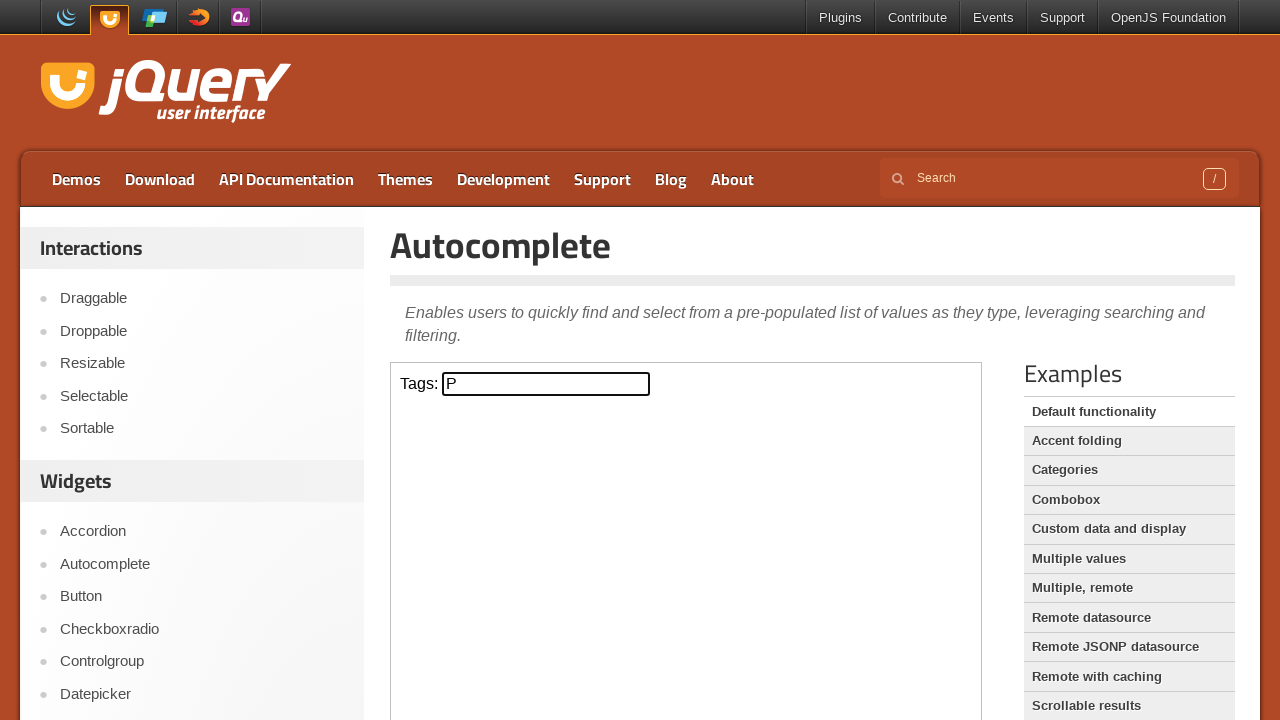

Selected 'Python' from the autocomplete dropdown suggestions at (546, 577) on iframe >> internal:control=enter-frame >> text=Python
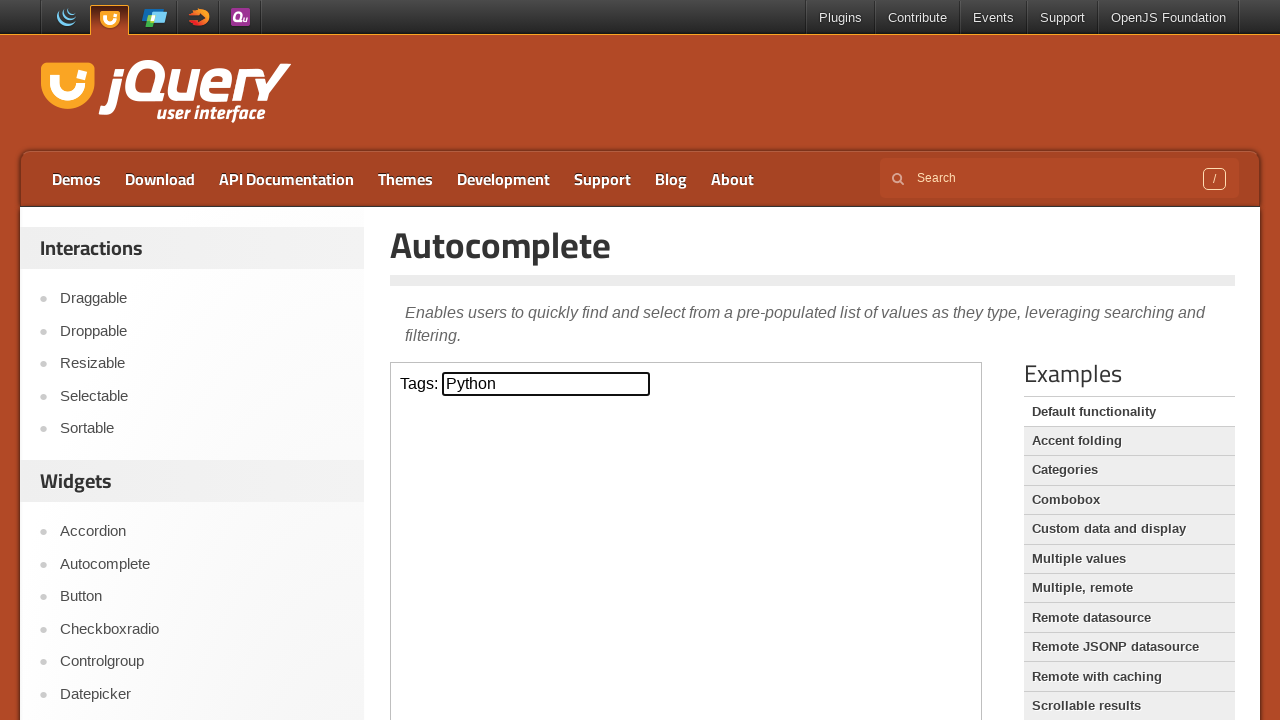

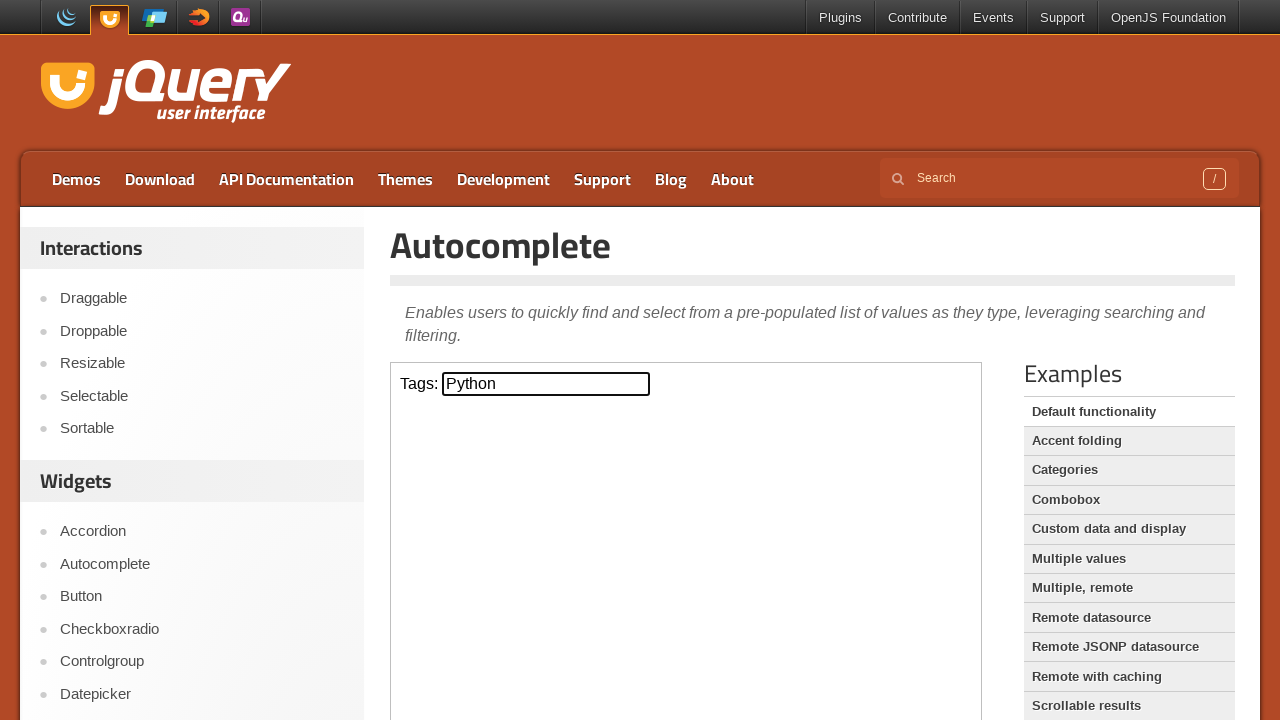